Tests explicit wait functionality by waiting for a price element to display "$100", then solving a mathematical calculation (logarithm of sine function) and submitting the answer in a form.

Starting URL: http://suninjuly.github.io/explicit_wait2.html

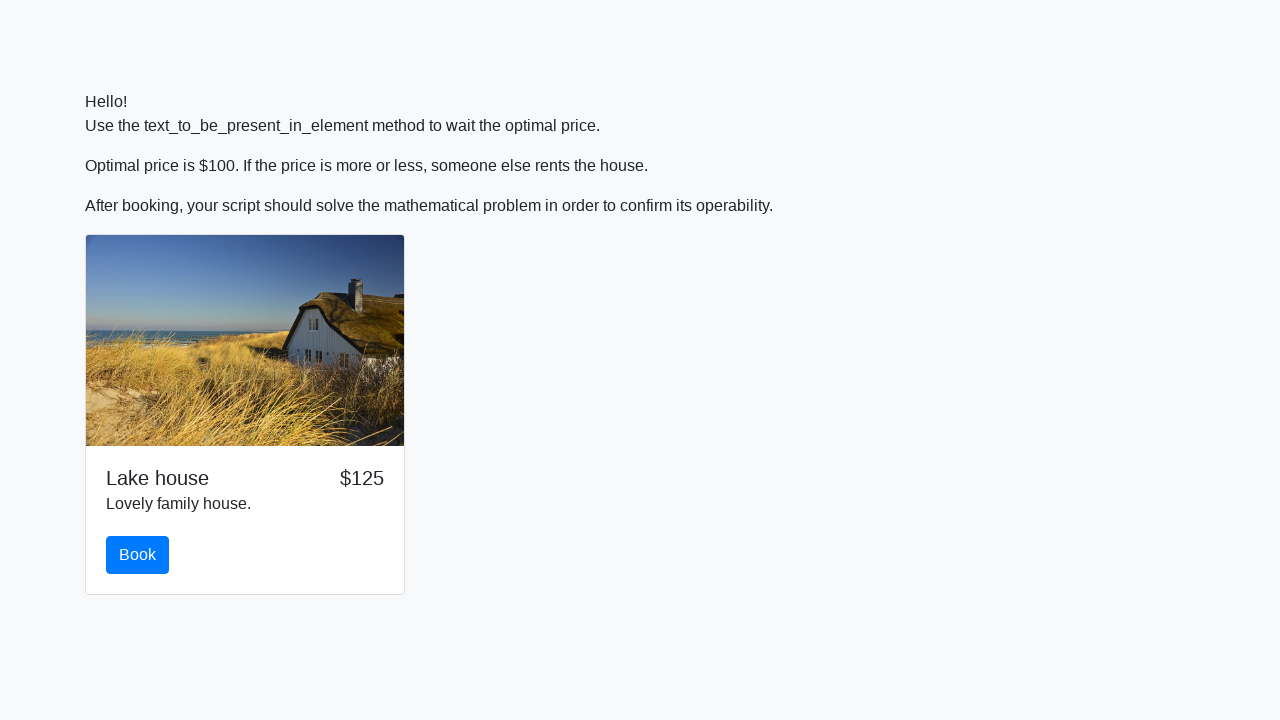

Waited for price element to display '$100'
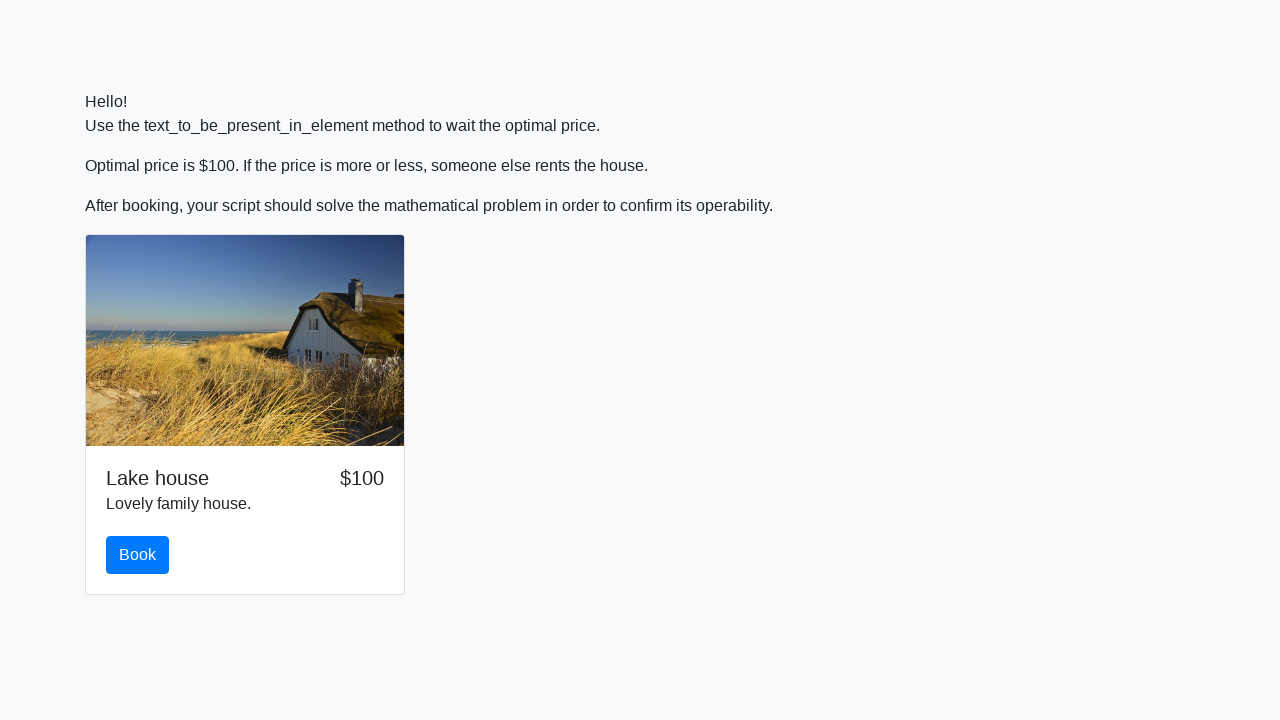

Clicked button to proceed after price loaded at (138, 555) on button
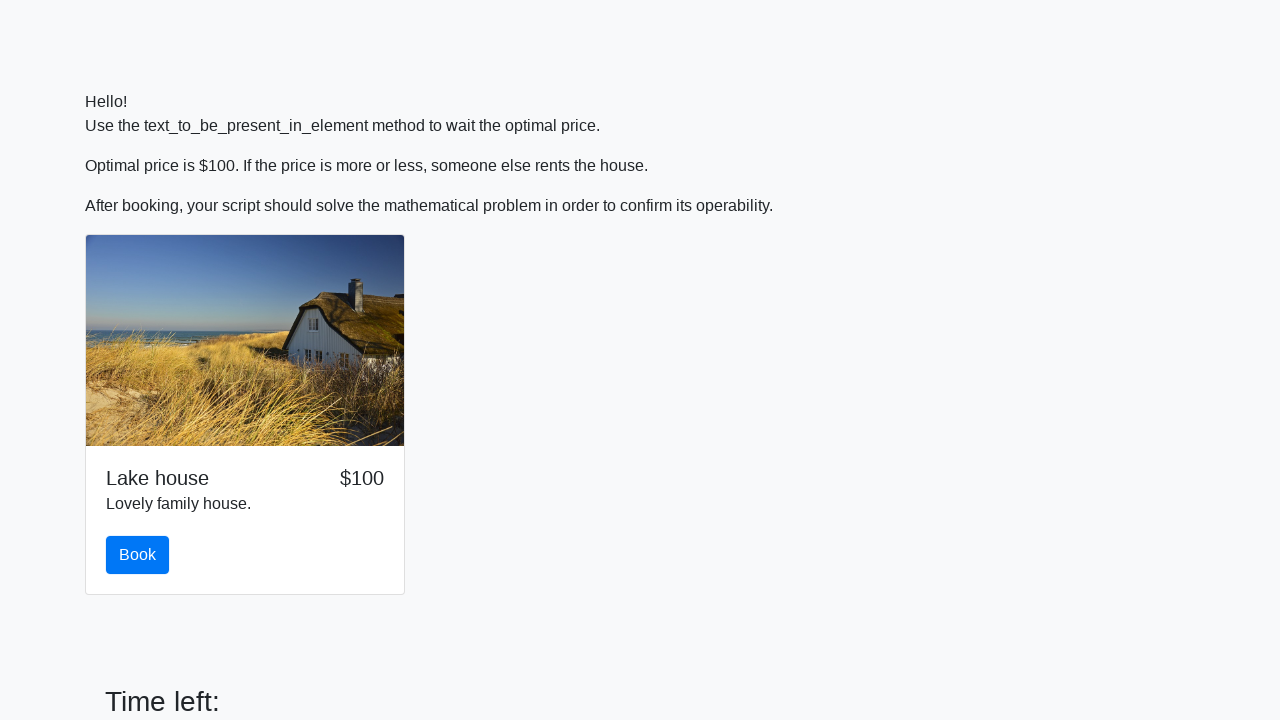

Scrolled down 150 pixels to reveal form
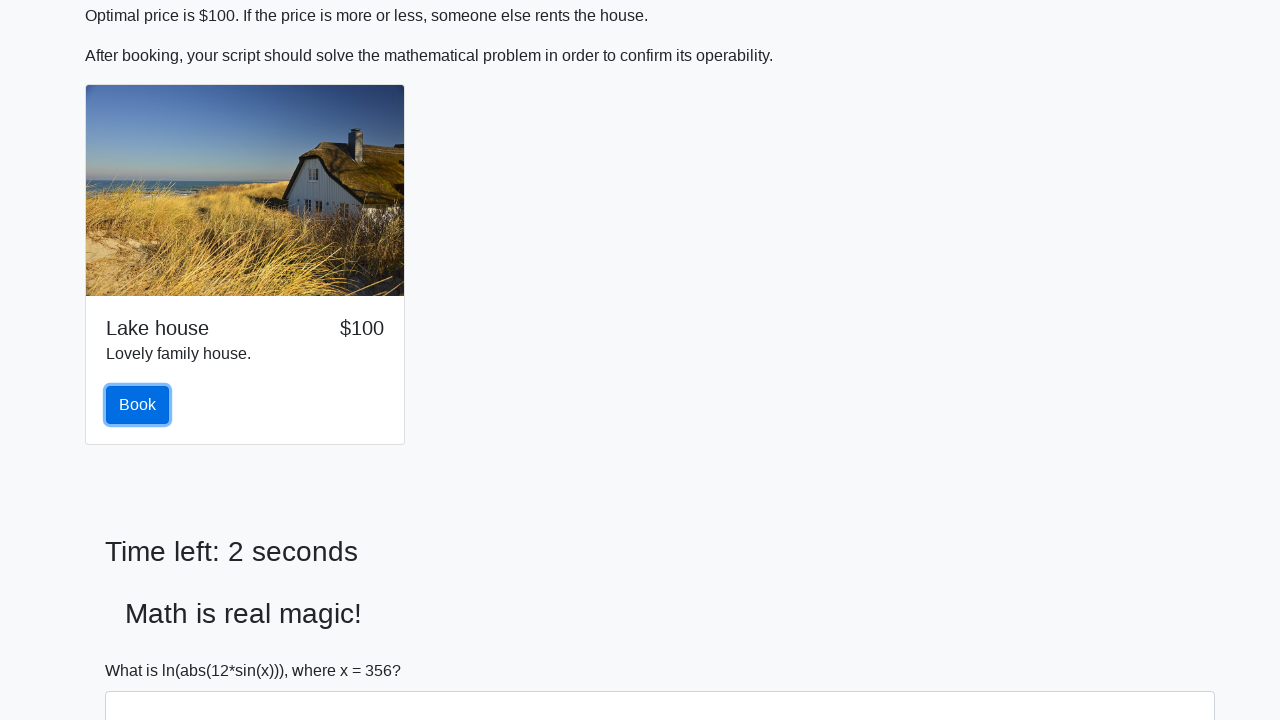

Retrieved x value from input_value element: 356
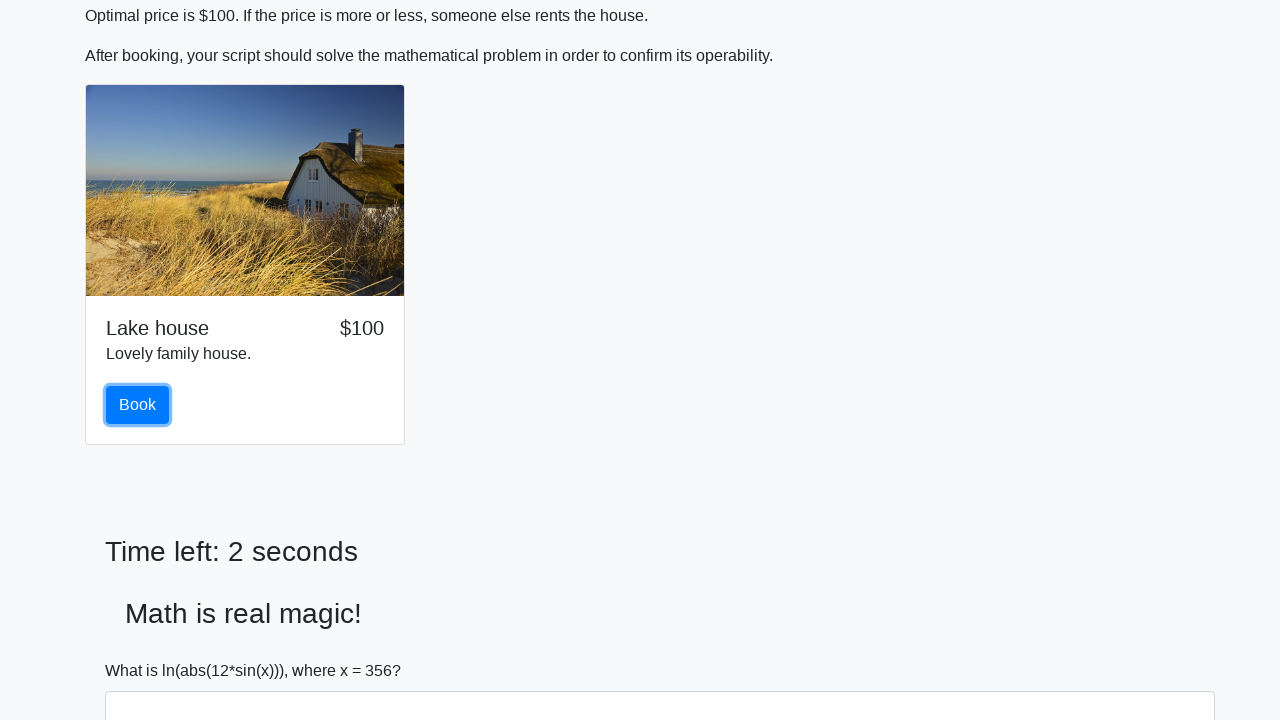

Calculated answer using logarithm of sine function: 2.312322258343966
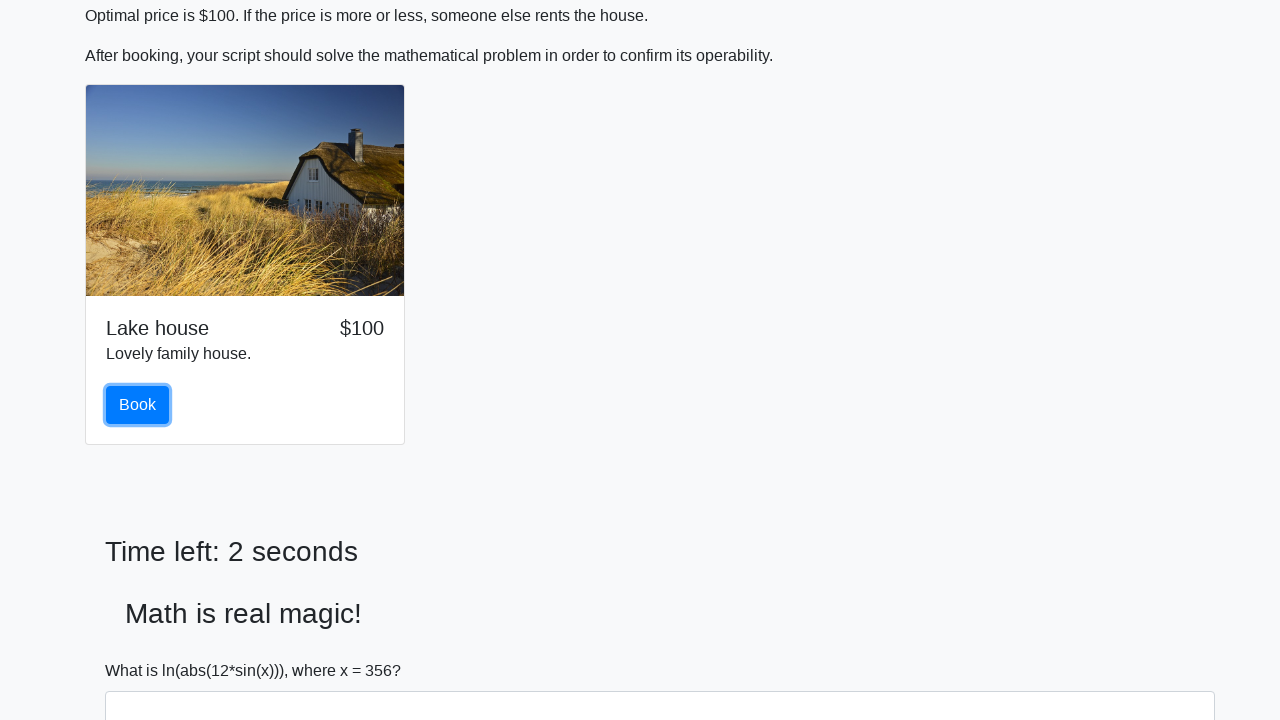

Filled answer field with calculated value: 2.312322258343966 on #answer
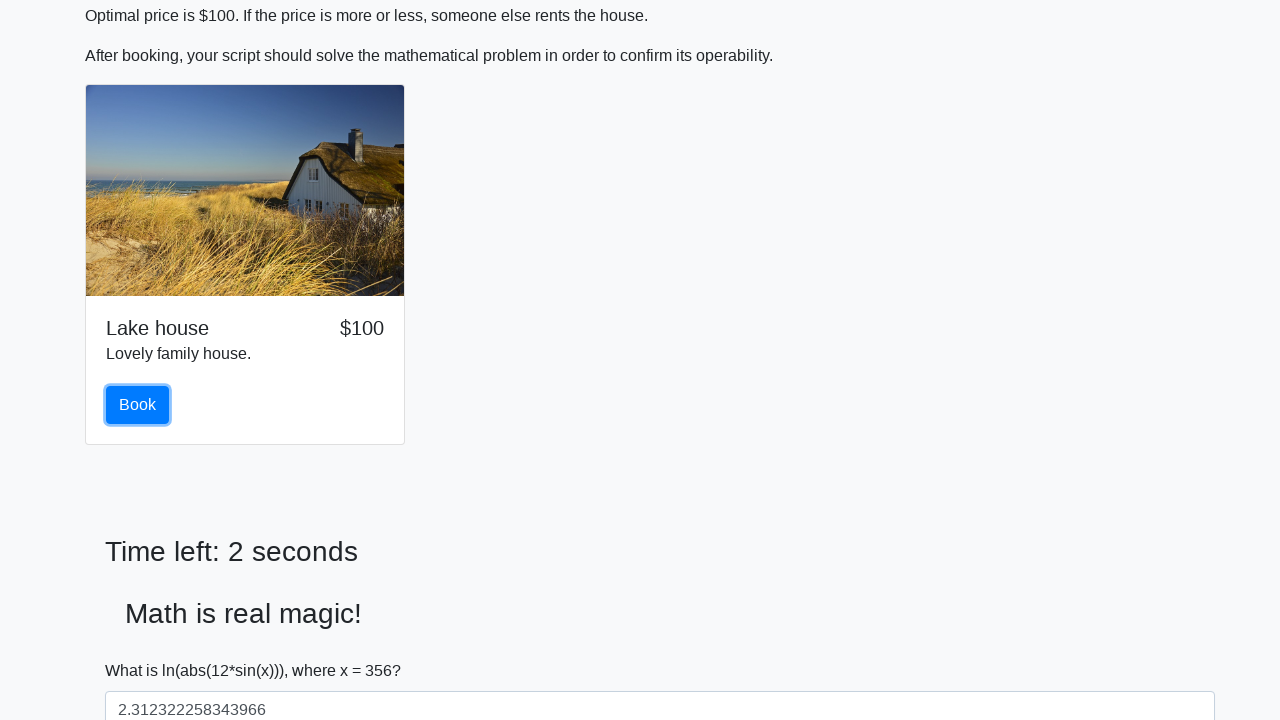

Clicked solve button to submit form at (143, 651) on #solve
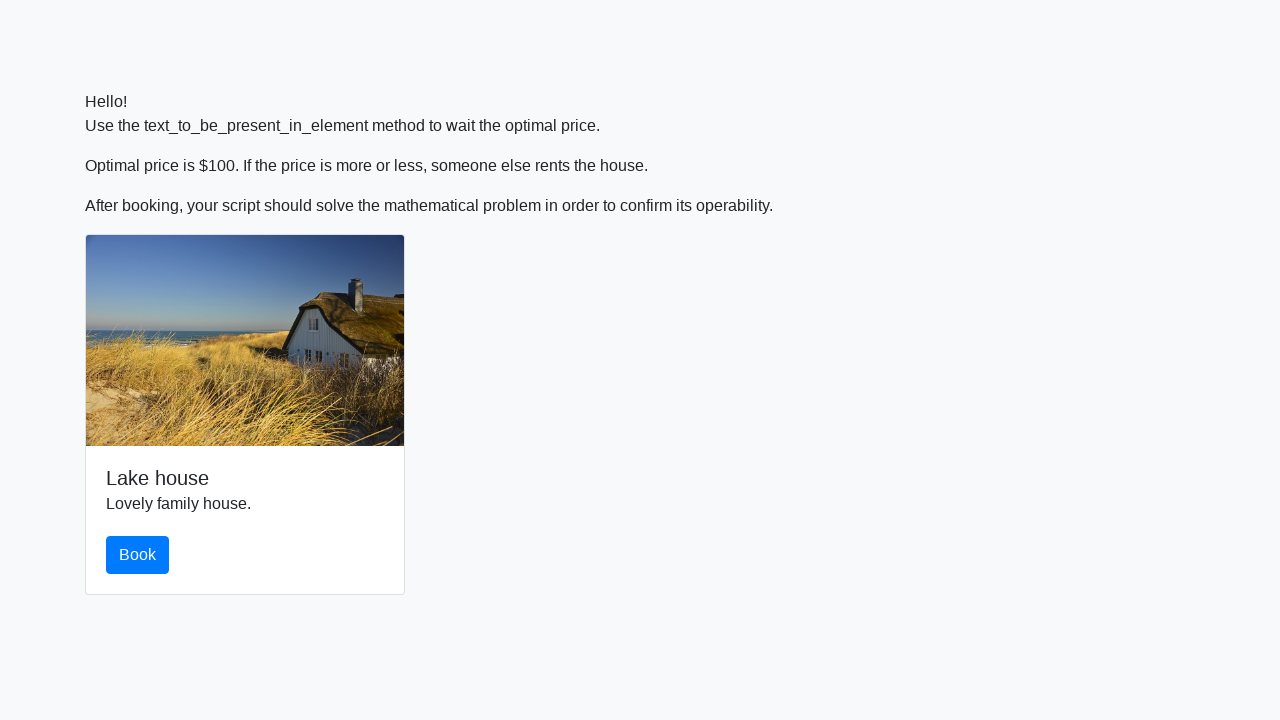

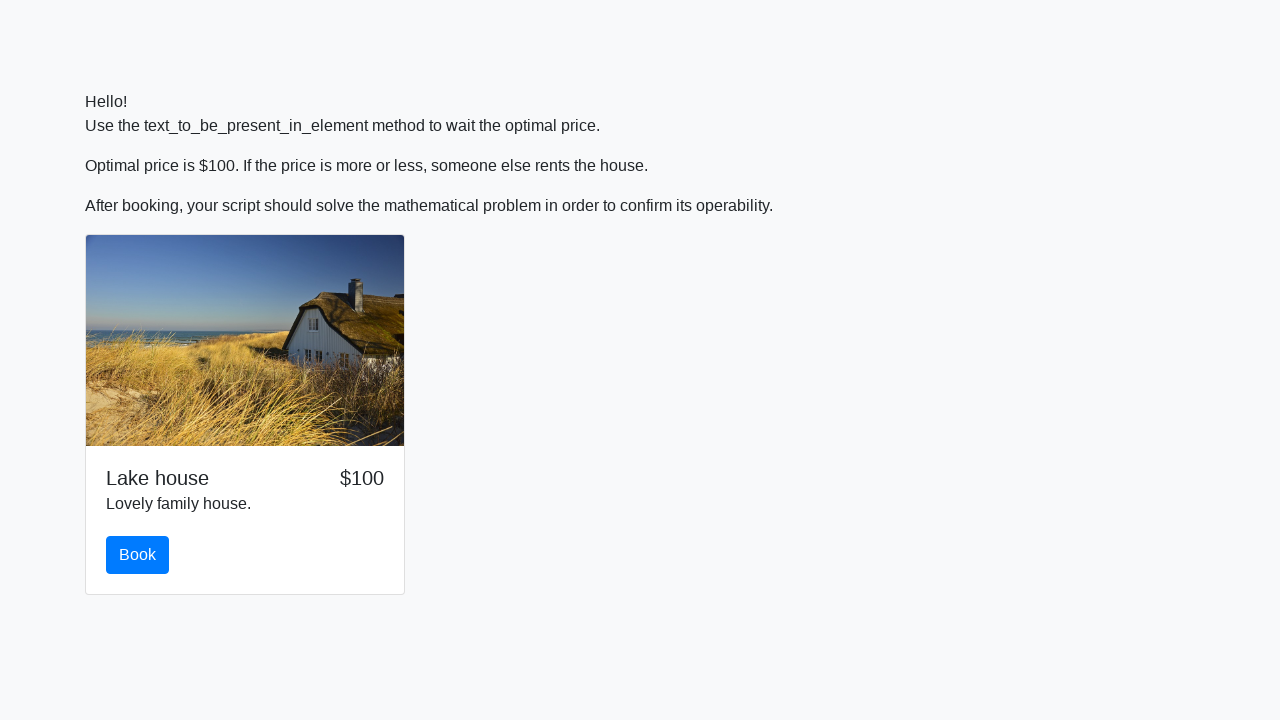